Tests drag and drop functionality by dragging an element and dropping it onto a target droppable area on the jQuery UI demo page

Starting URL: https://jqueryui.com/droppable/

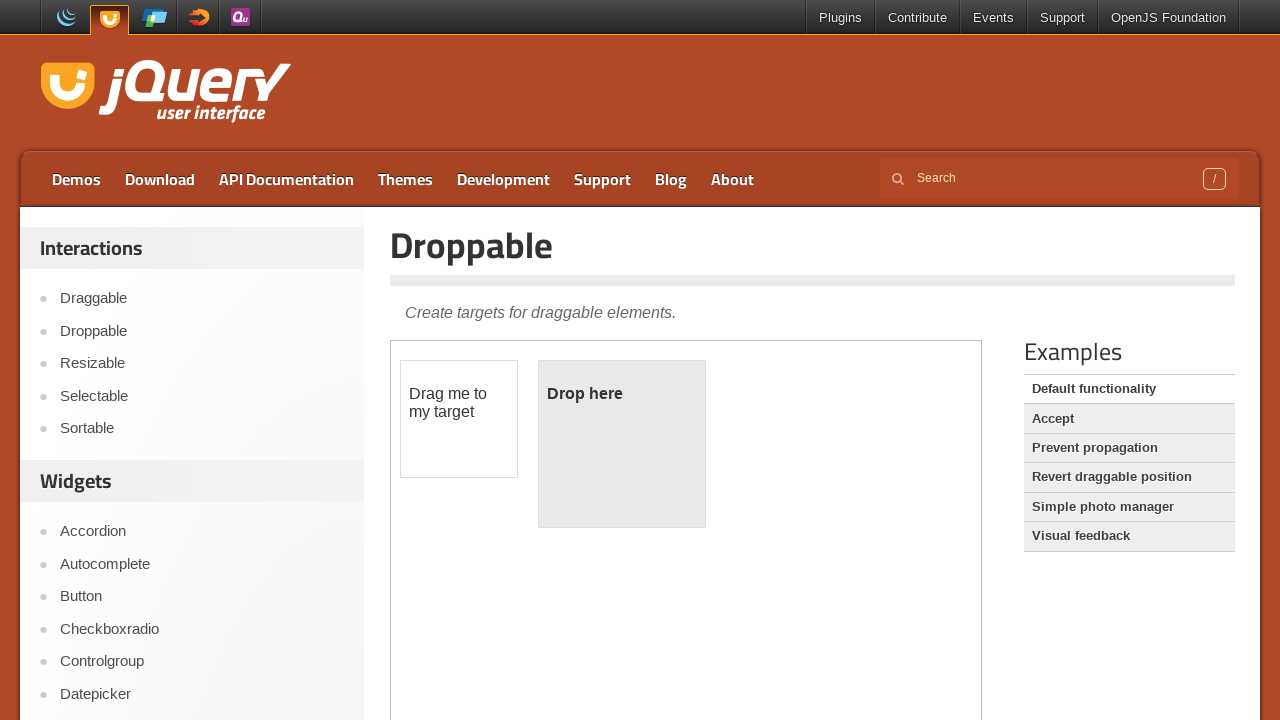

Located the iframe containing the drag and drop demo
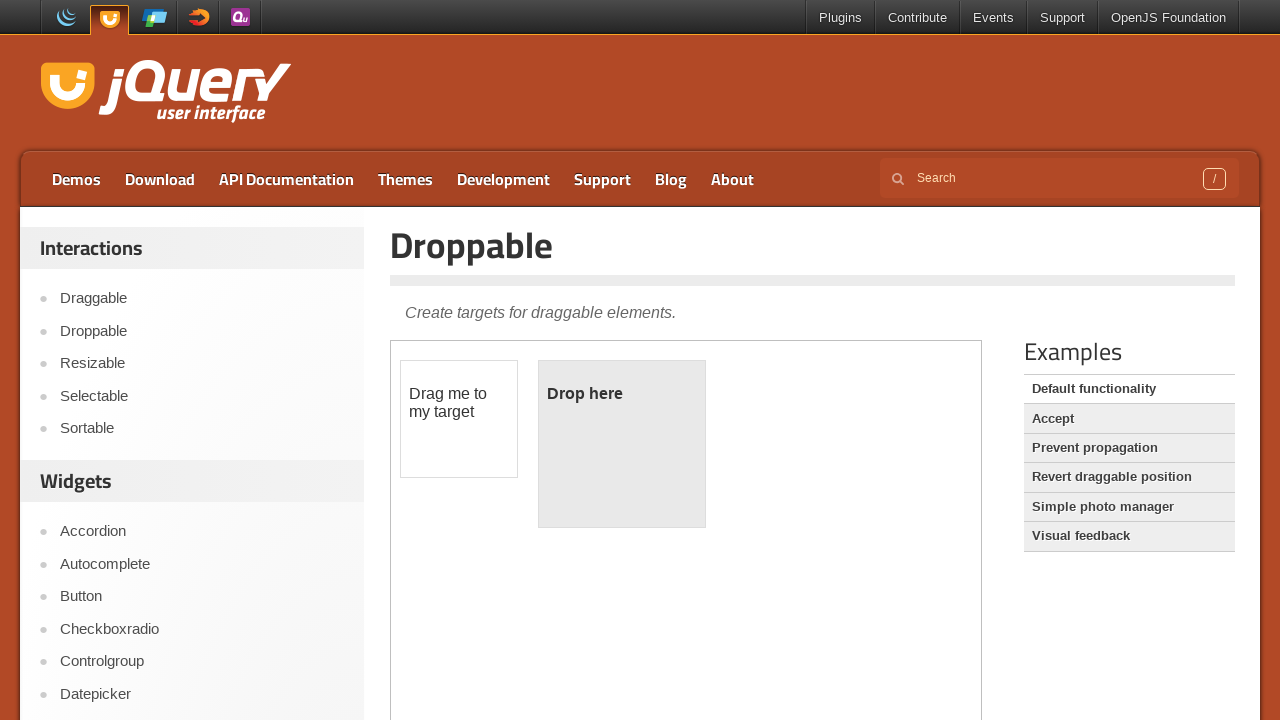

Located the draggable element with ID 'draggable'
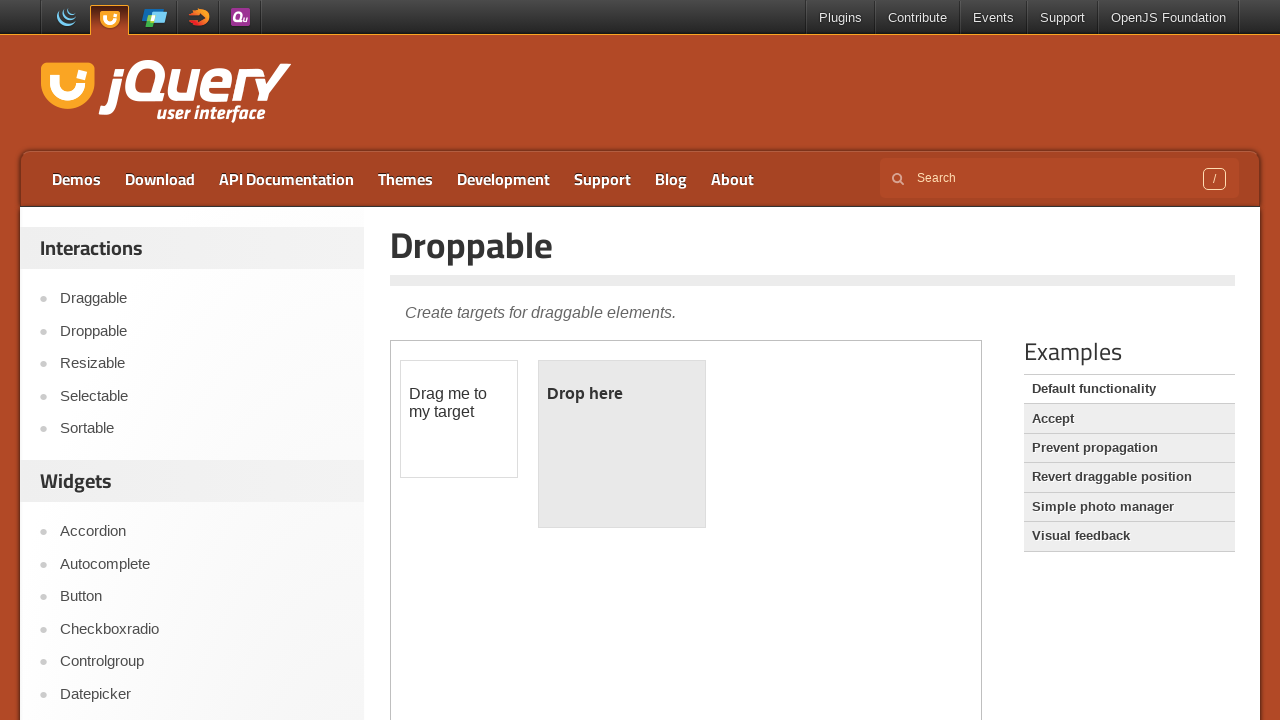

Located the droppable target element with ID 'droppable'
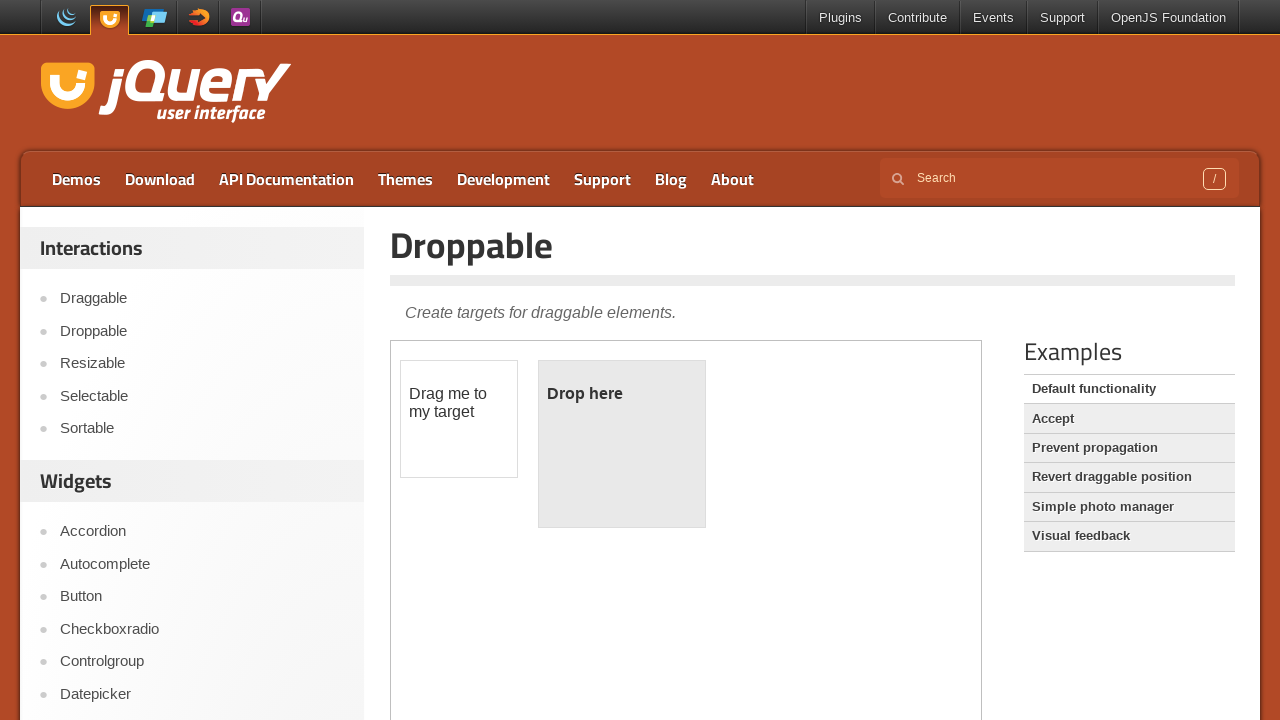

Dragged the draggable element onto the droppable target area at (622, 444)
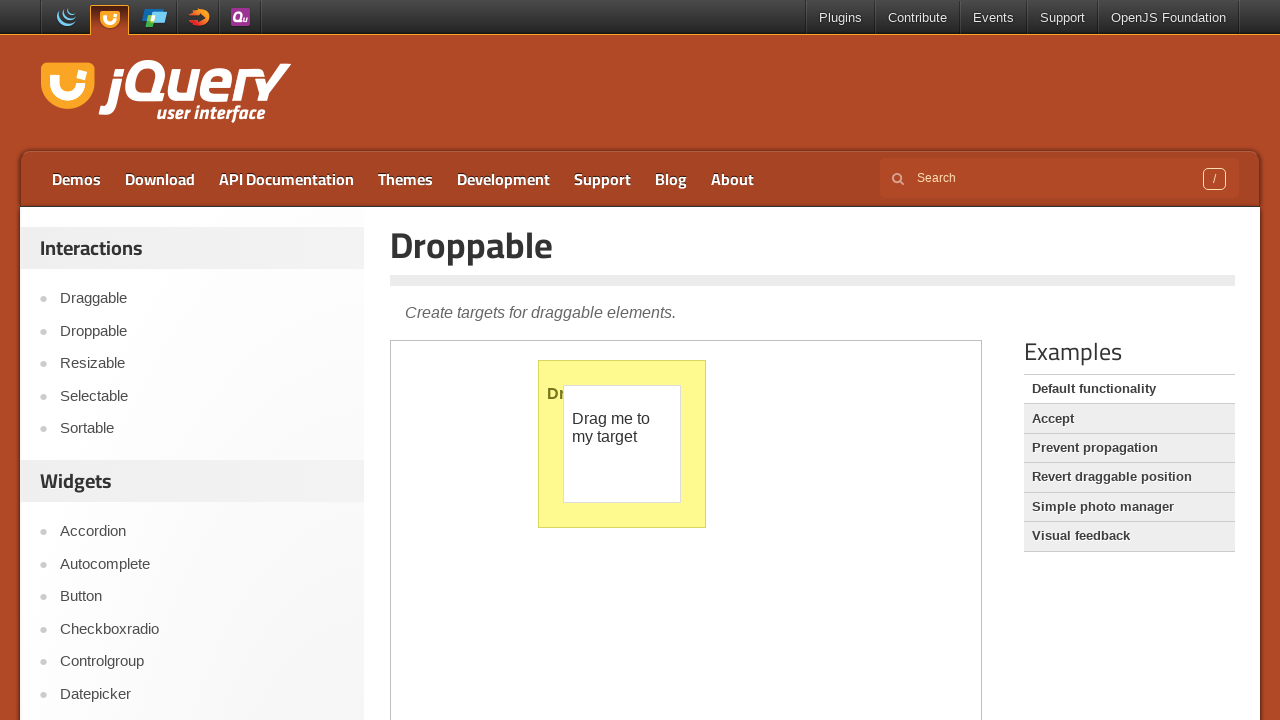

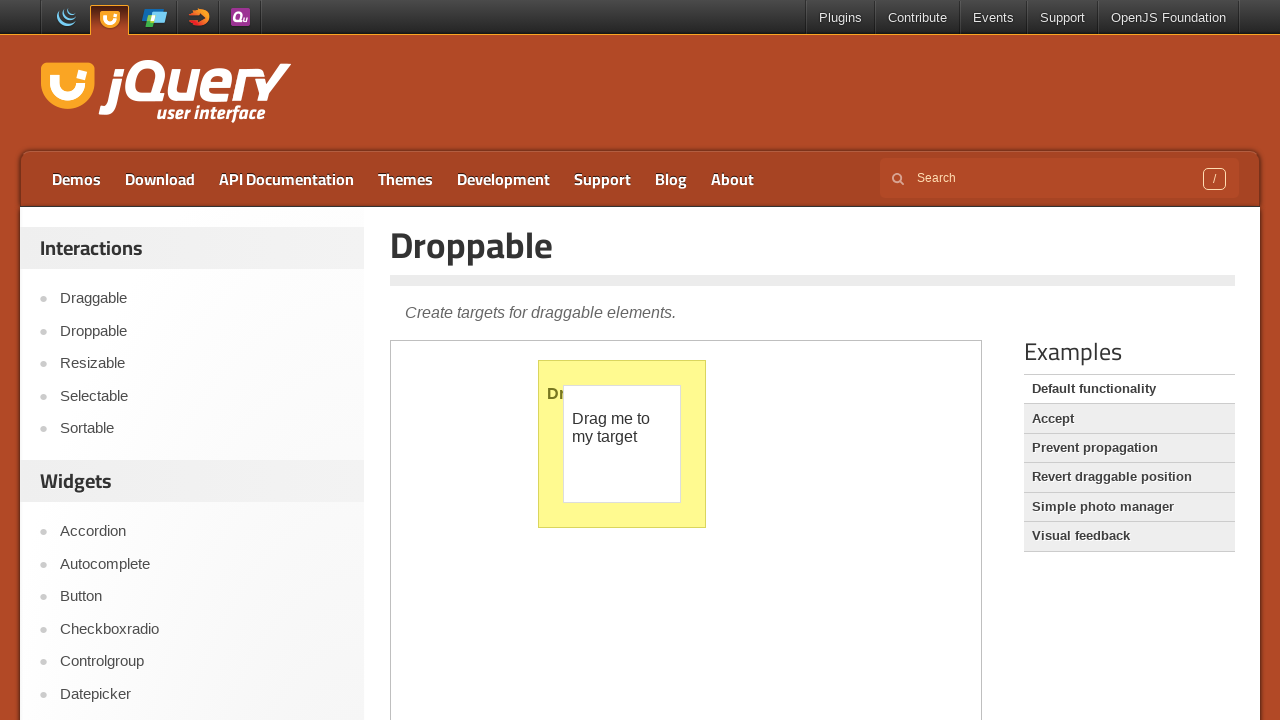